Tests a price-watching scenario where the script waits for a price to drop to $100, then books it and solves a mathematical captcha

Starting URL: http://suninjuly.github.io/explicit_wait2.html

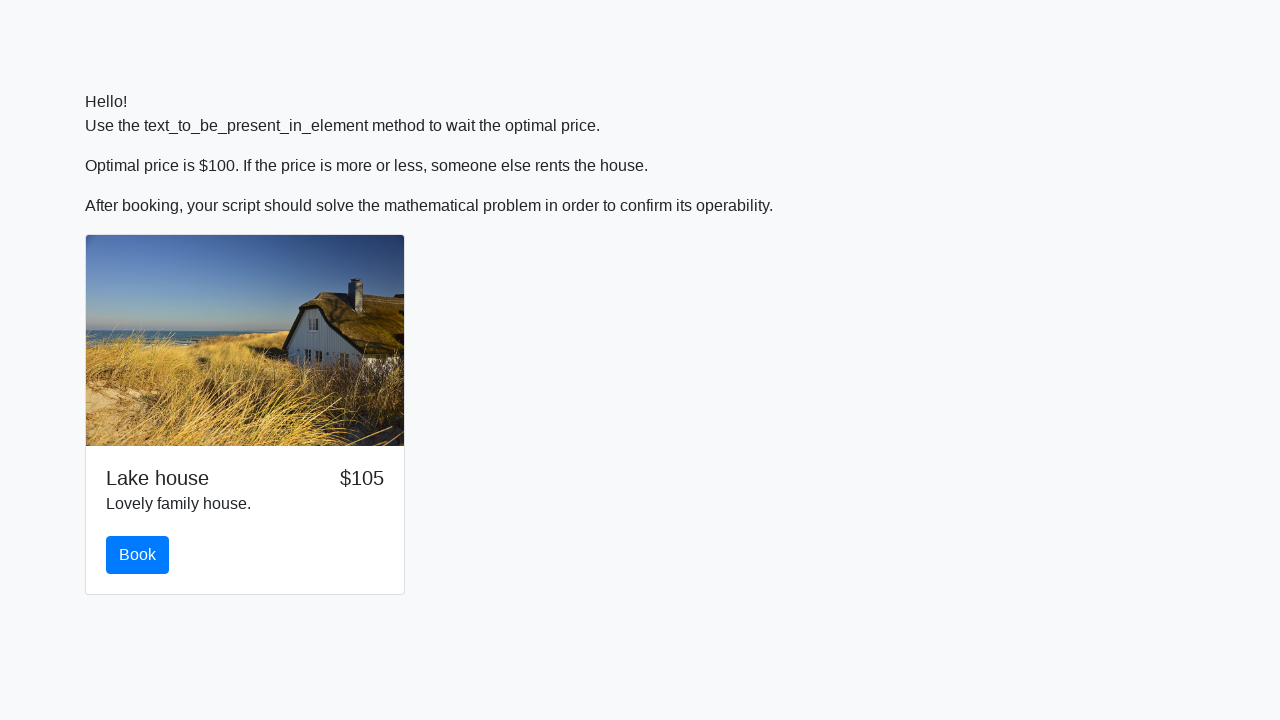

Waited for price to drop to $100
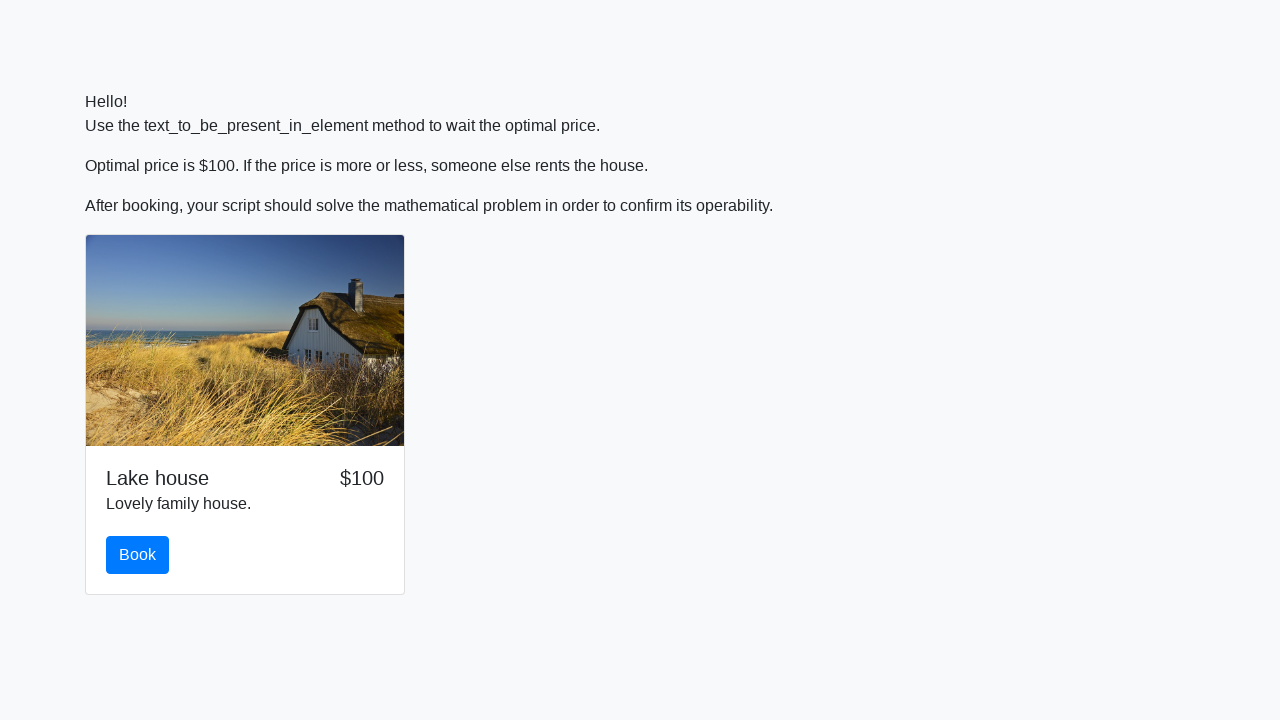

Clicked the book button at (138, 555) on #book
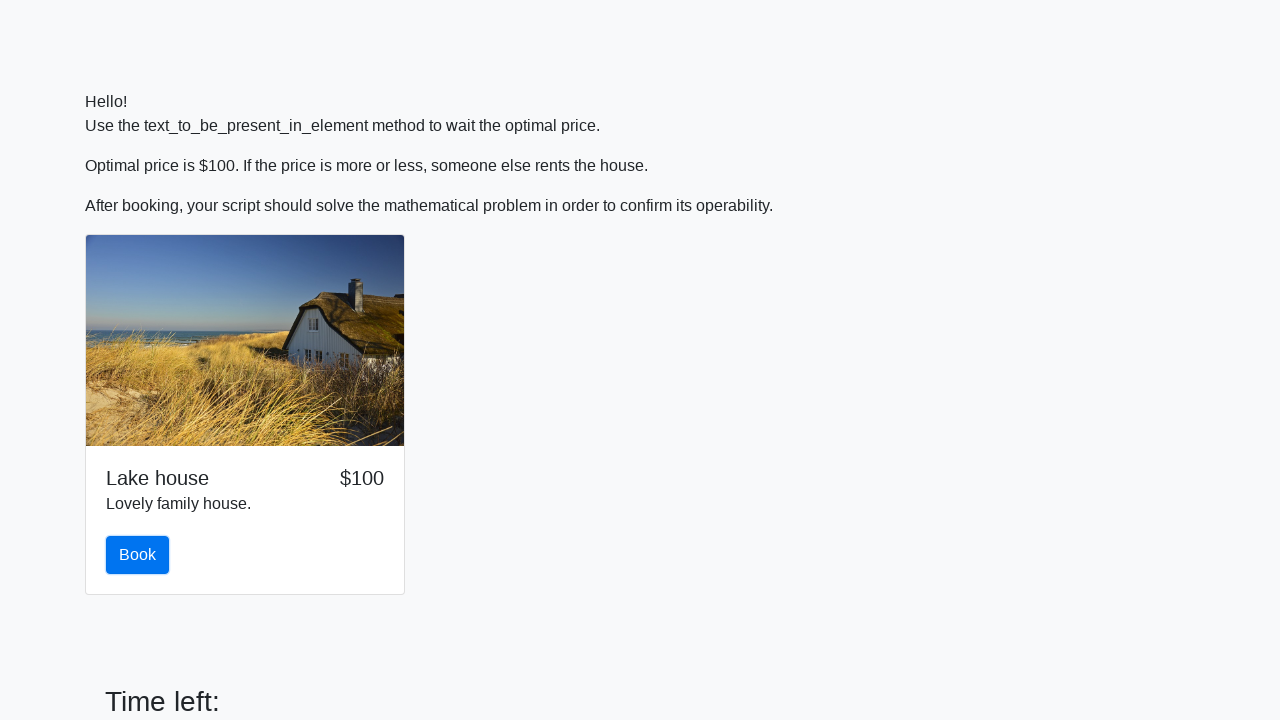

Retrieved input value for captcha calculation: 771
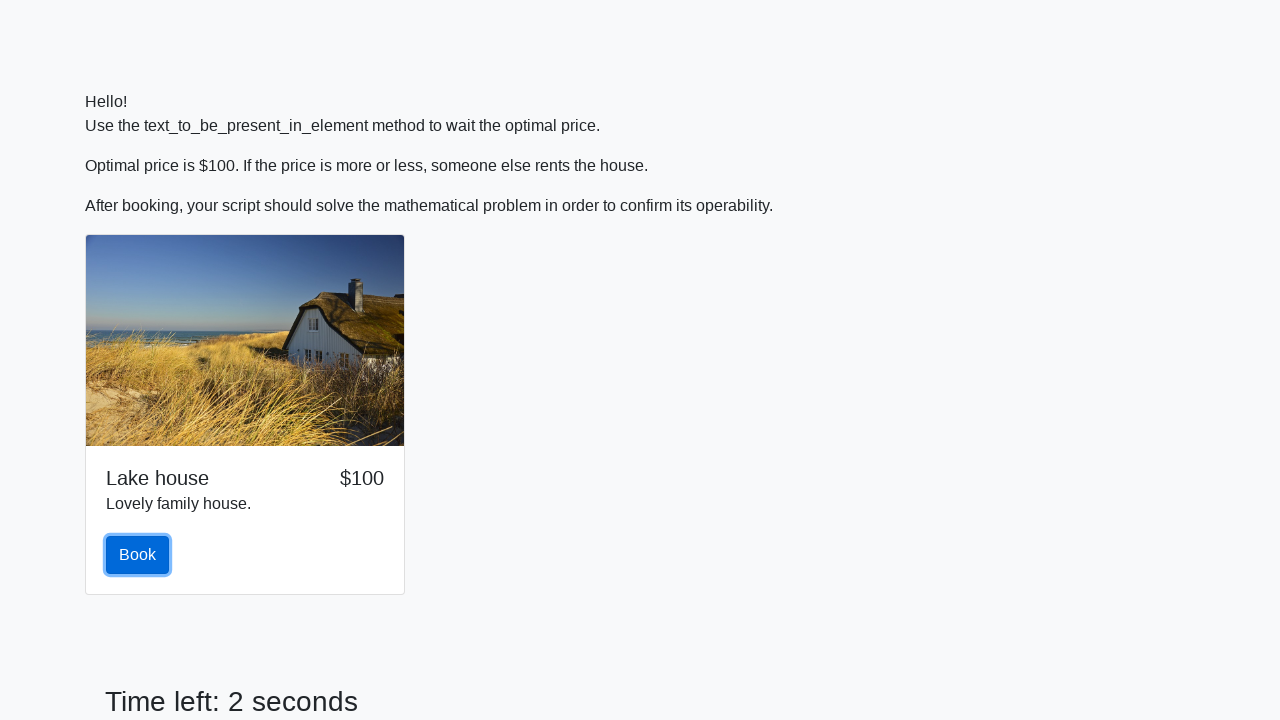

Calculated captcha answer using mathematical formula: 2.4504532170951365
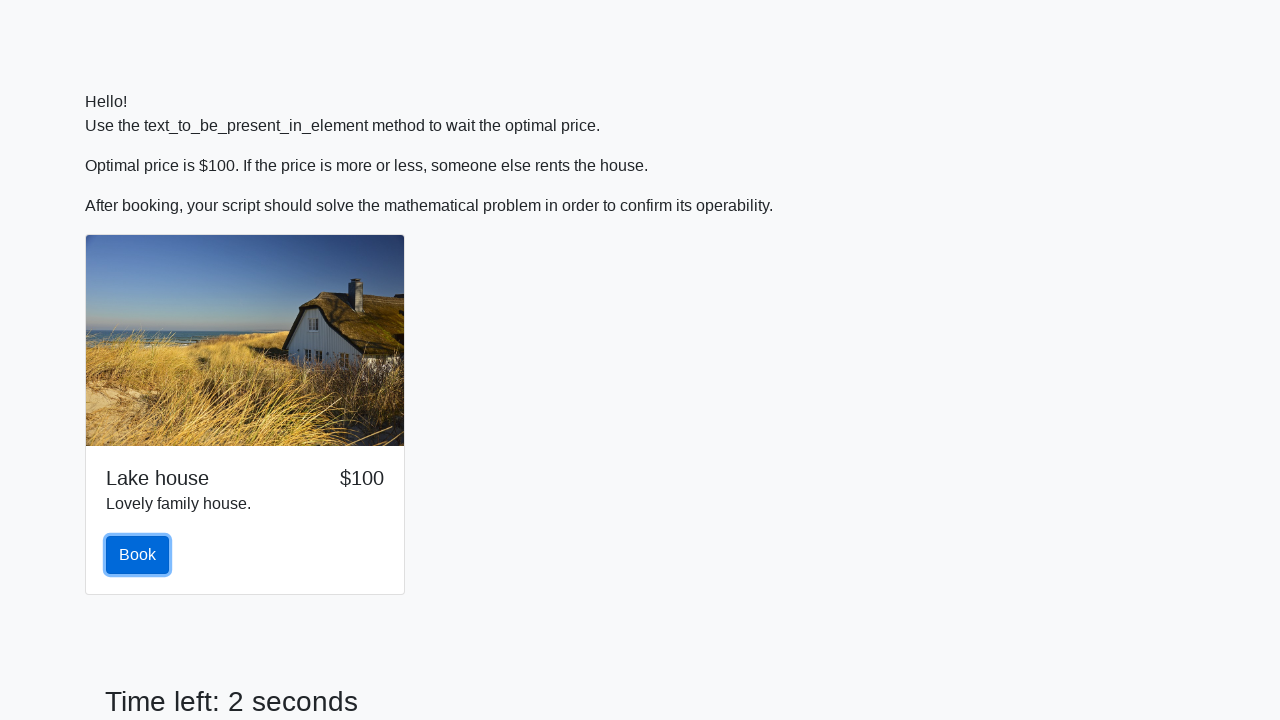

Filled answer field with calculated result on #answer
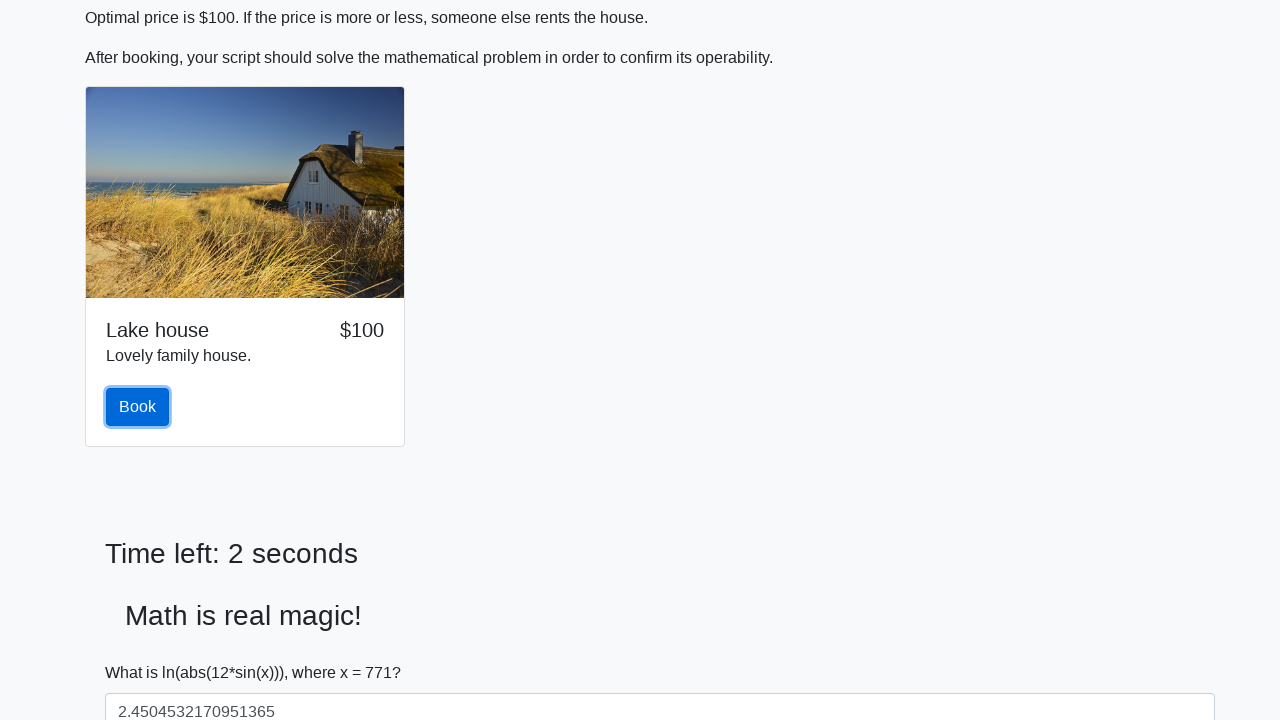

Submitted the captcha form at (143, 651) on [type='submit']
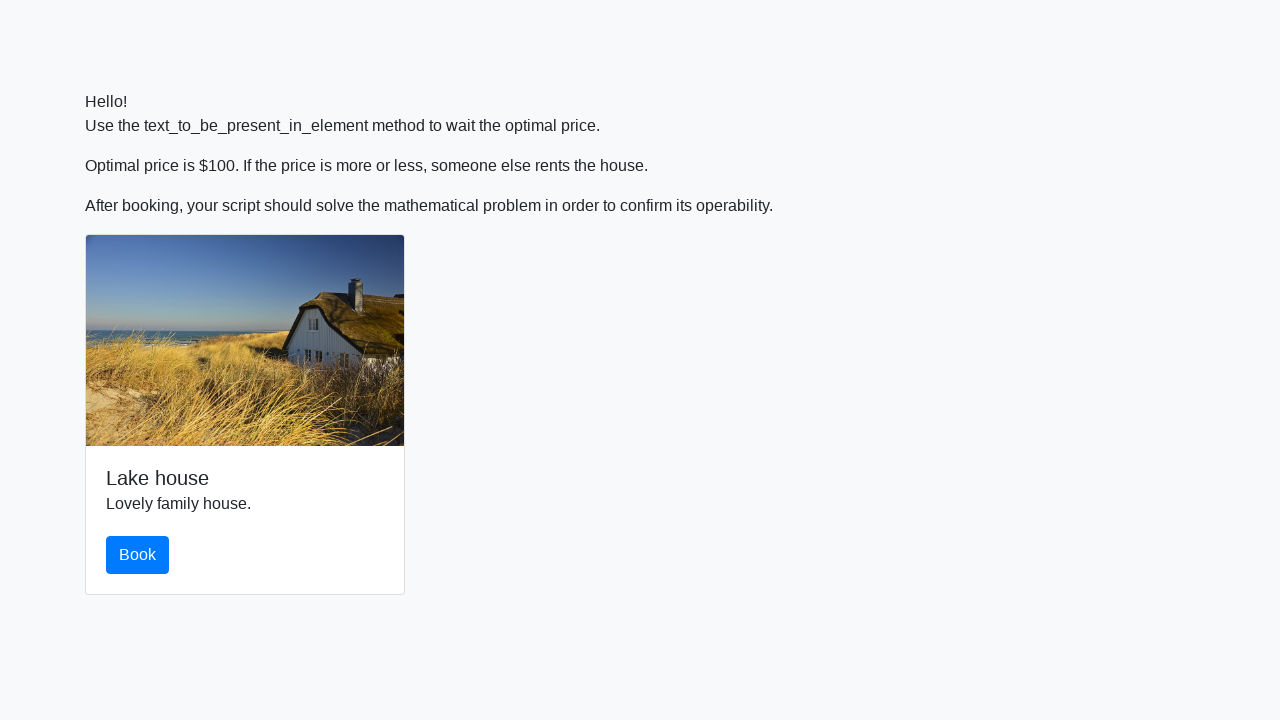

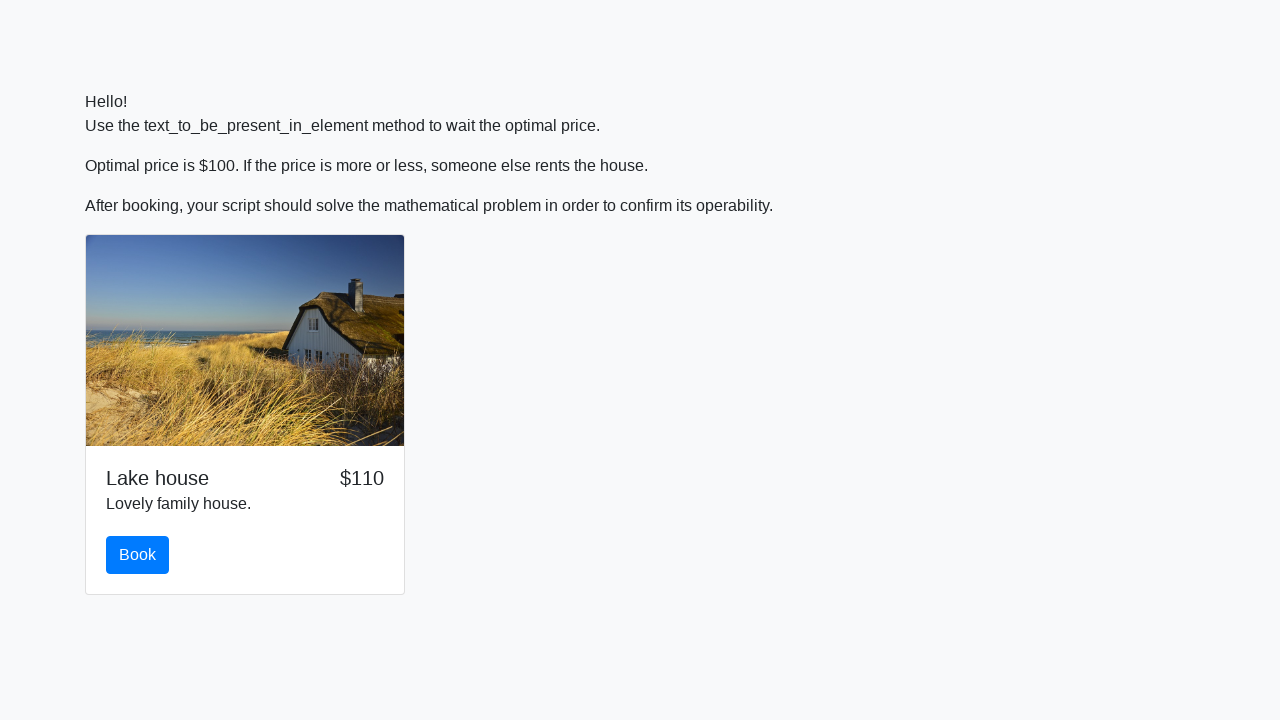